Tests state dropdown by selecting Illinois, then Virginia, then California, and verifies California is the final selected option

Starting URL: https://practice.cydeo.com/dropdown

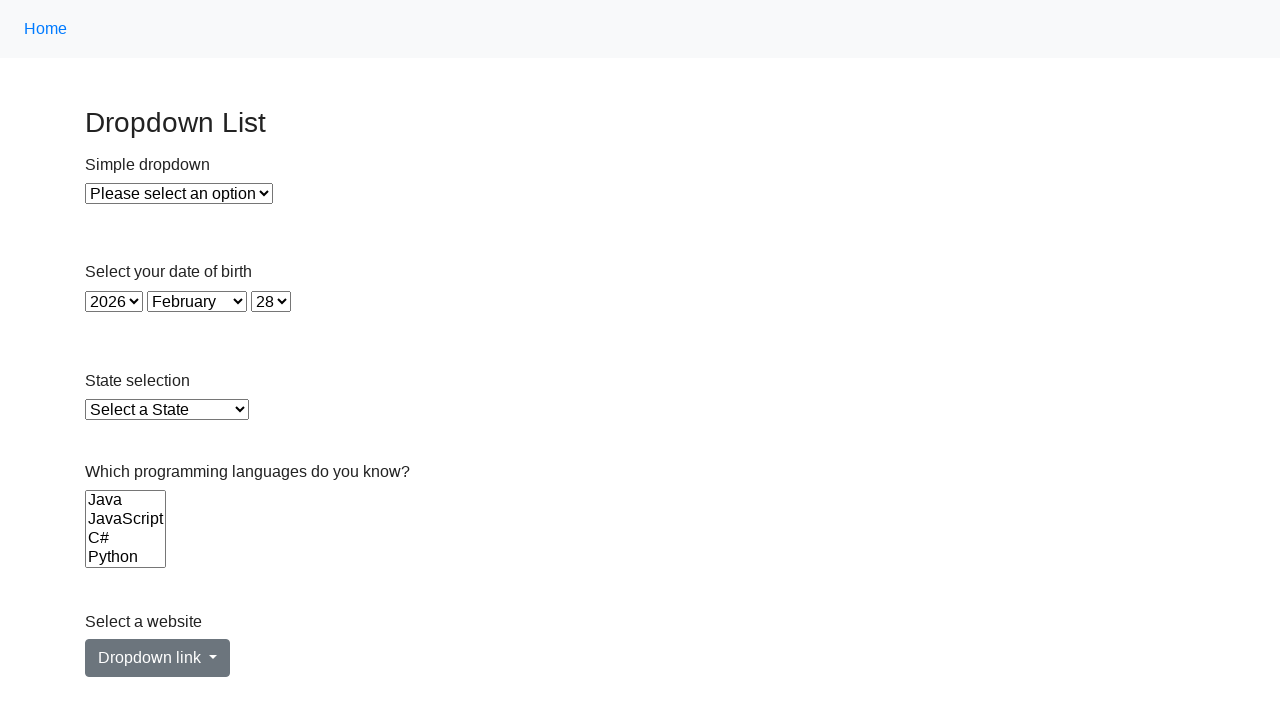

Selected Illinois from state dropdown by label on select#state
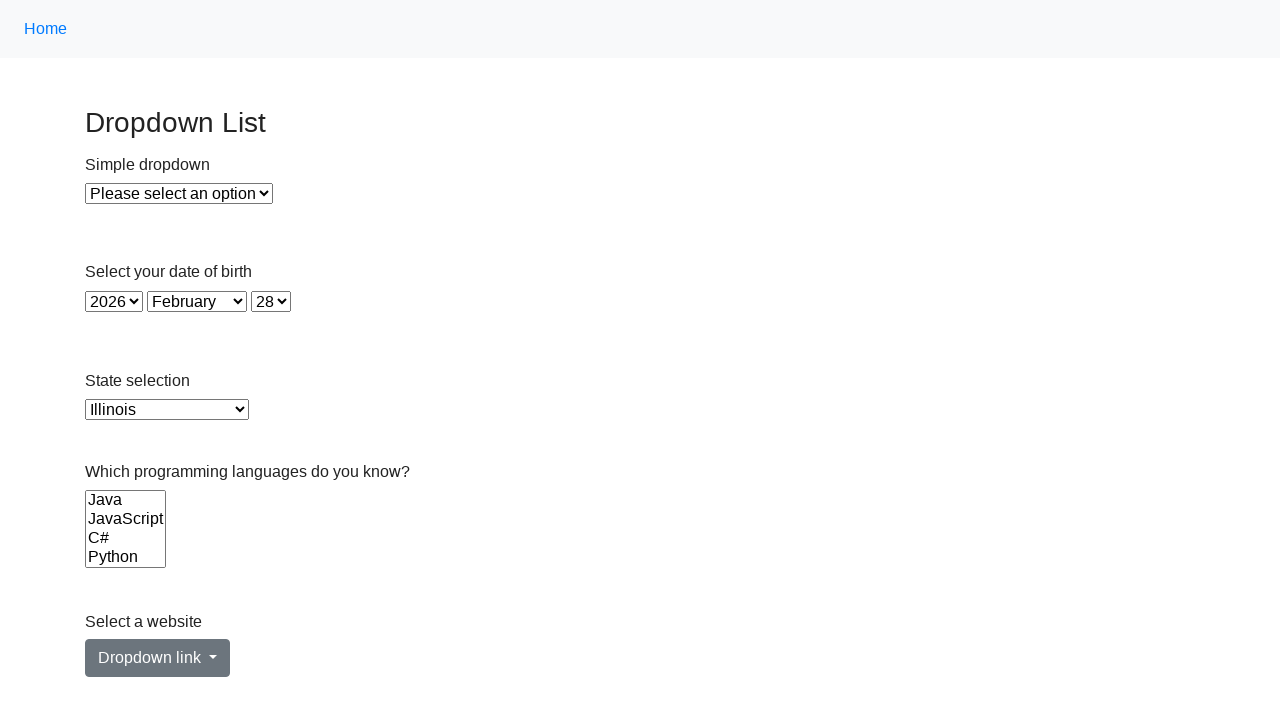

Selected Virginia from state dropdown by value on select#state
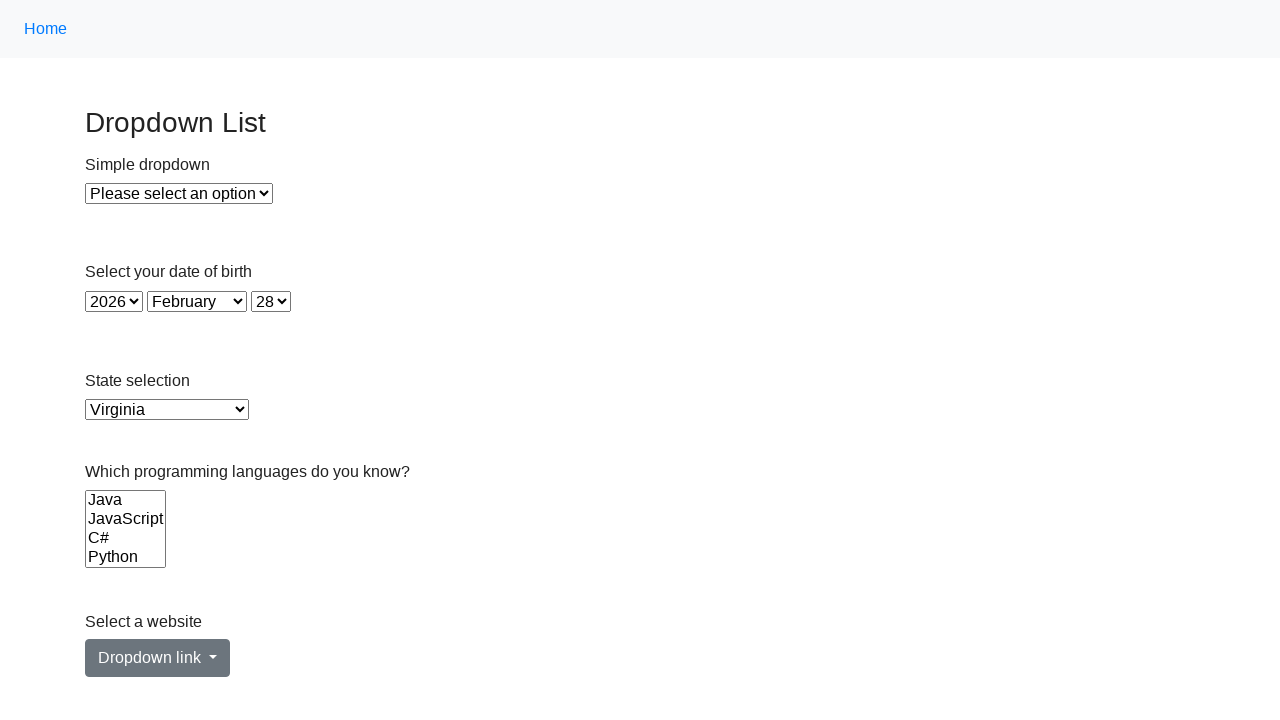

Selected California from state dropdown by index (5th option) on select#state
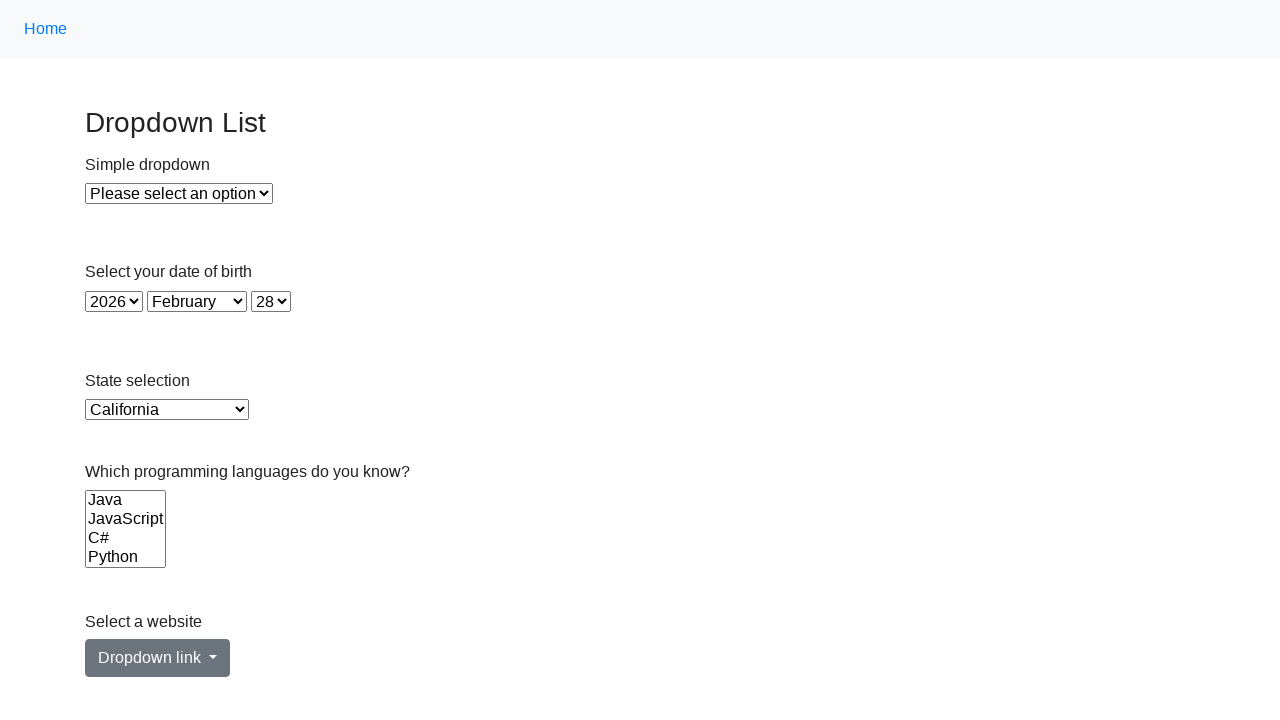

Retrieved selected state value from dropdown
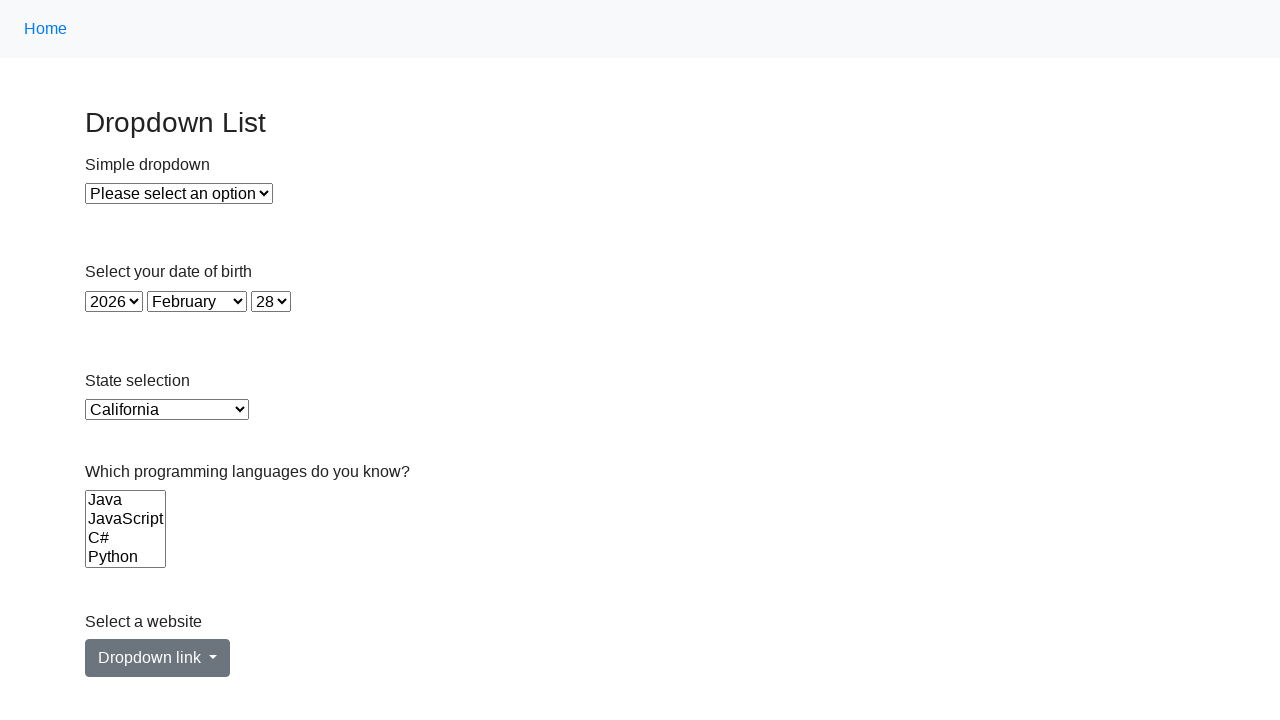

Verified California is the final selected option
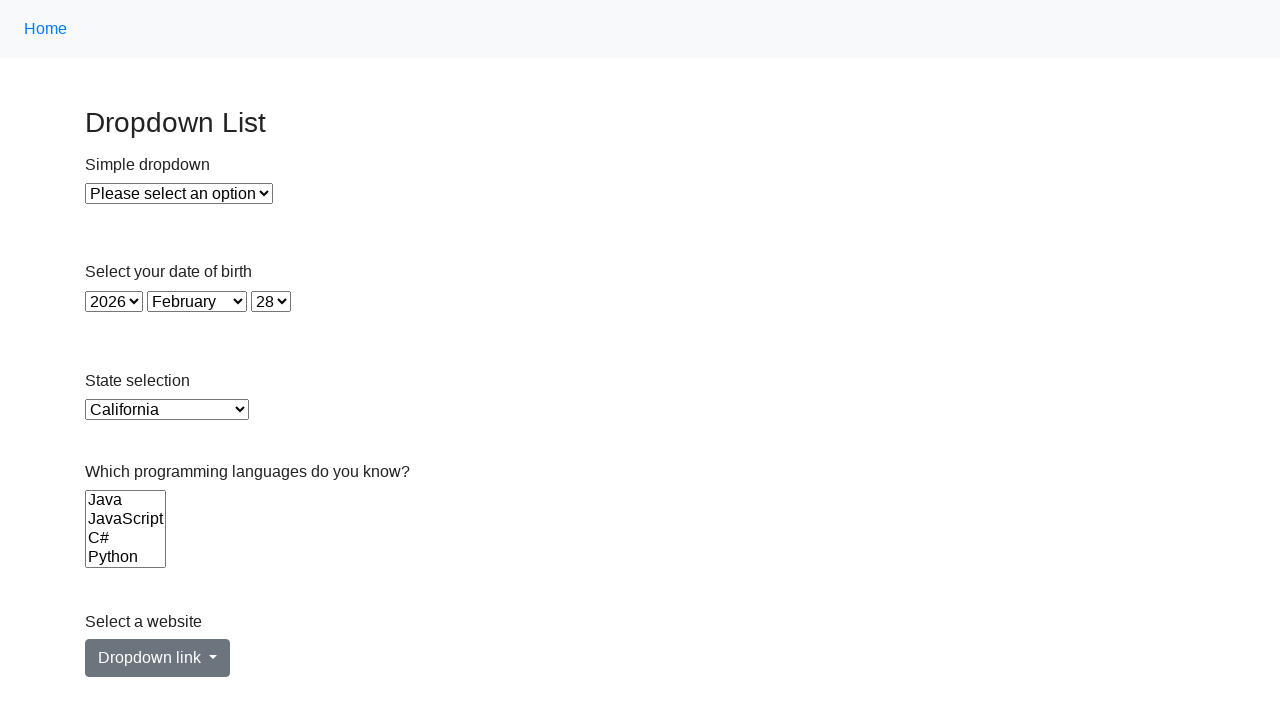

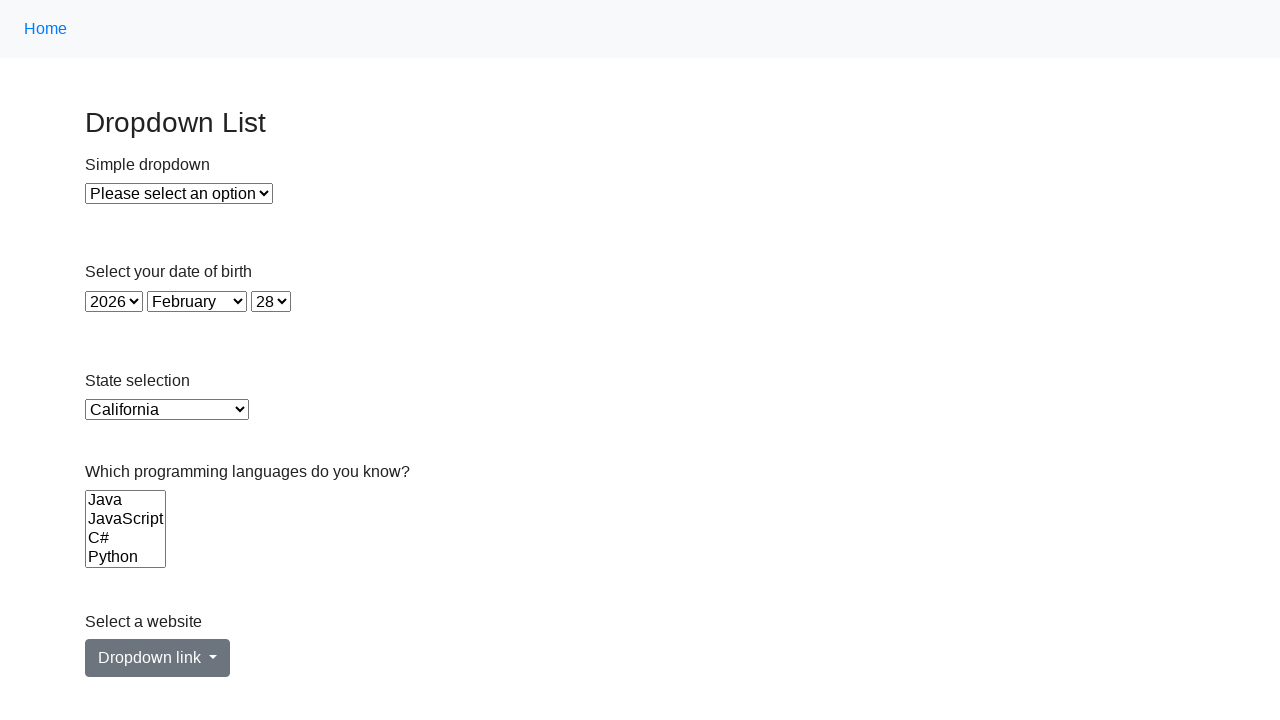